Tests the Indian Railways train search form by unchecking date-only option and entering a source station

Starting URL: https://erail.in/

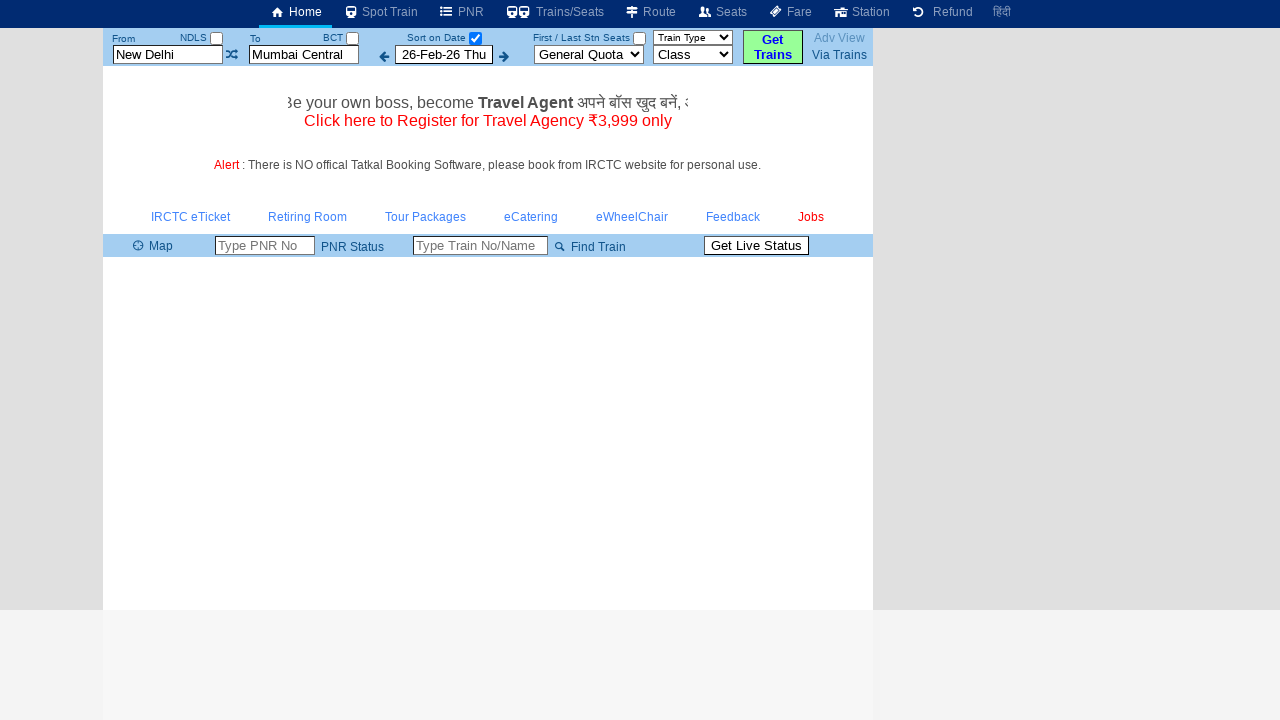

Unchecked the date-only checkbox at (475, 38) on xpath=//td[@id='tdDateOnly']/input
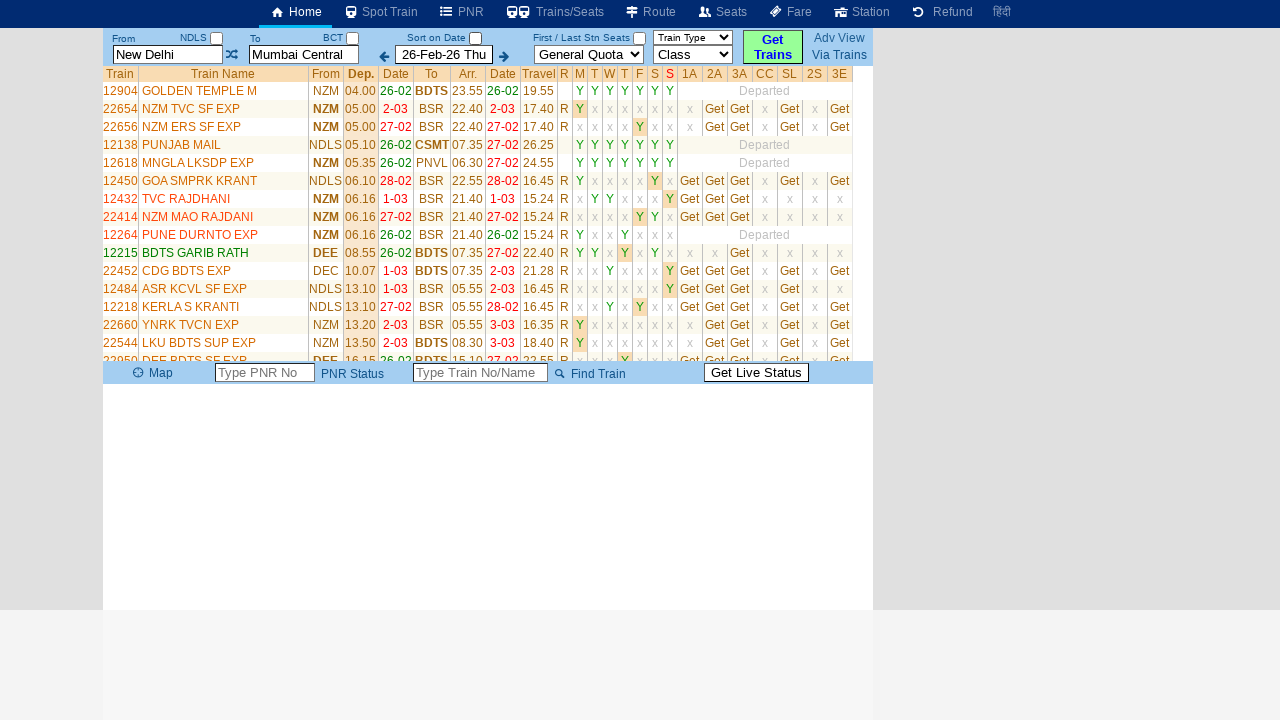

Located the source station input field
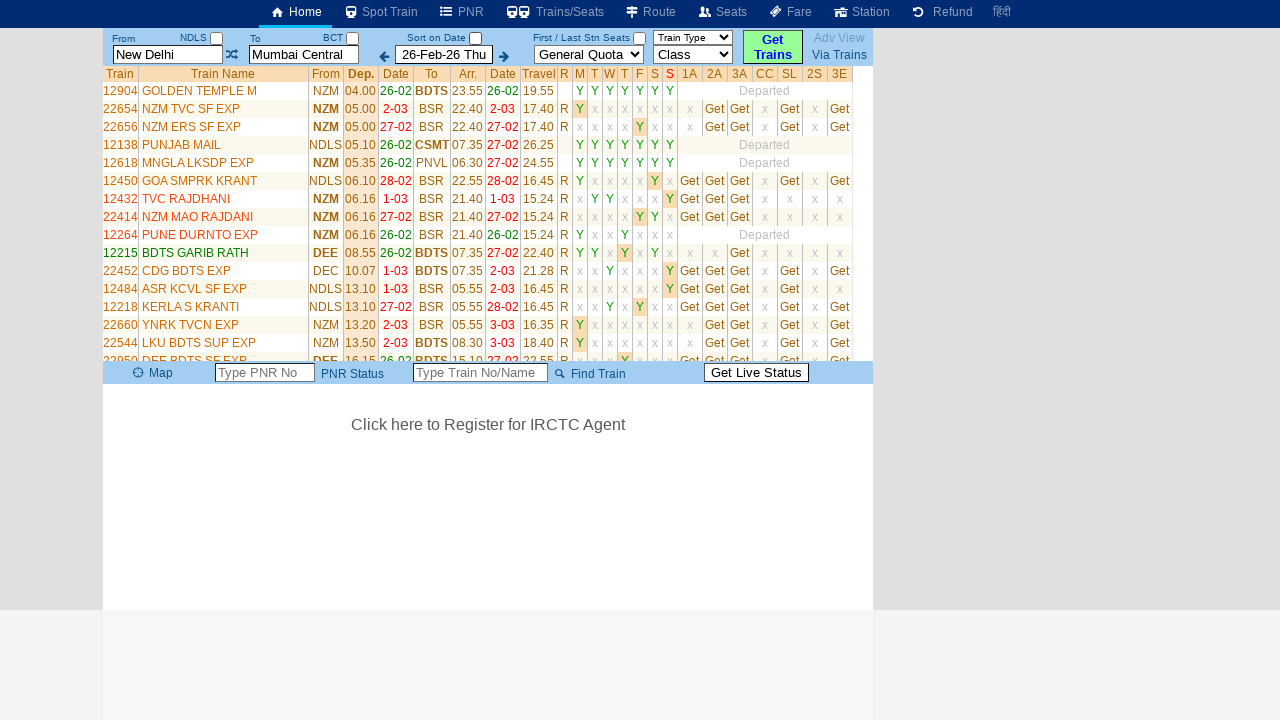

Cleared the source station input field on xpath=//input[@id='txtStationFrom']
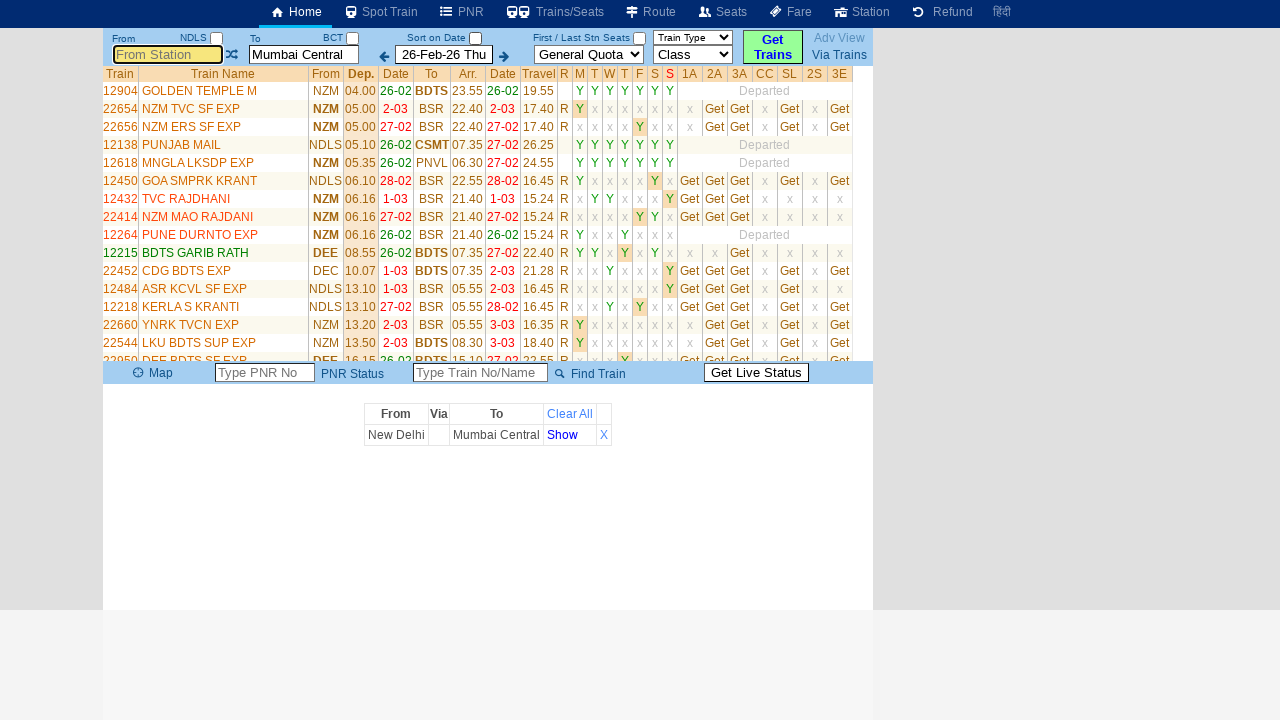

Entered 'MSB' as the source station on xpath=//input[@id='txtStationFrom']
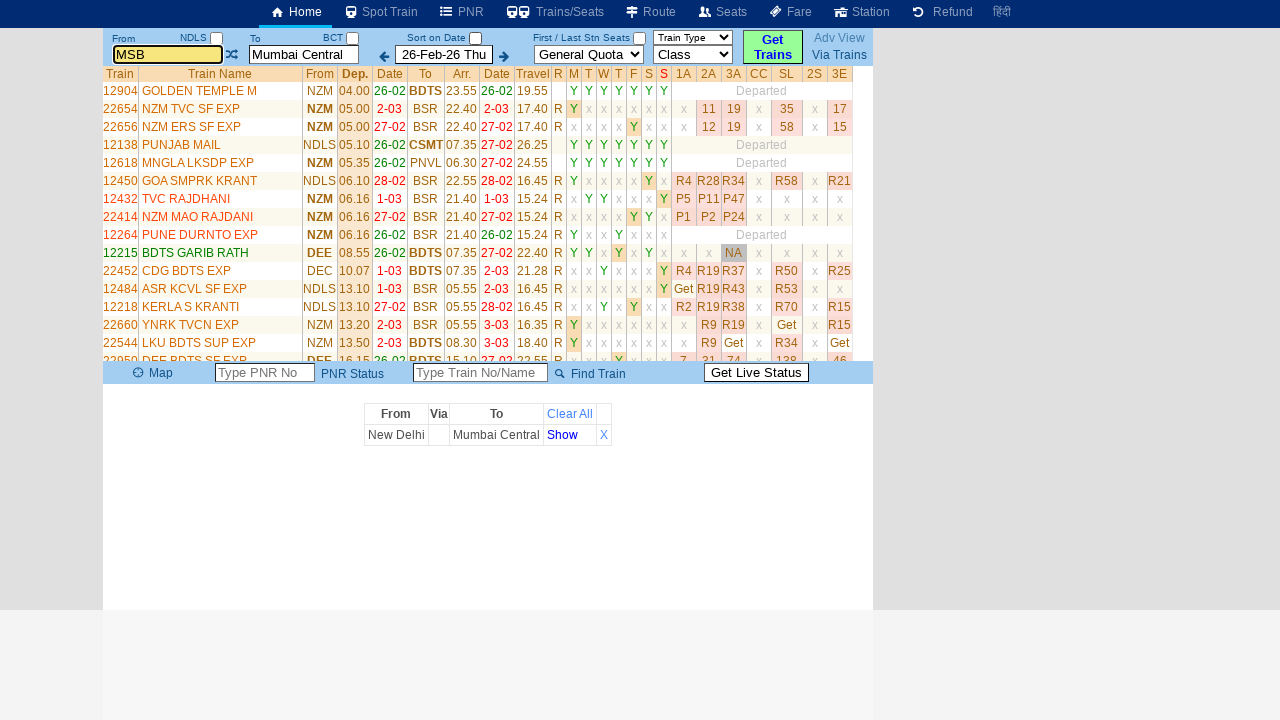

Pressed Tab to move focus to the next field on xpath=//input[@id='txtStationFrom']
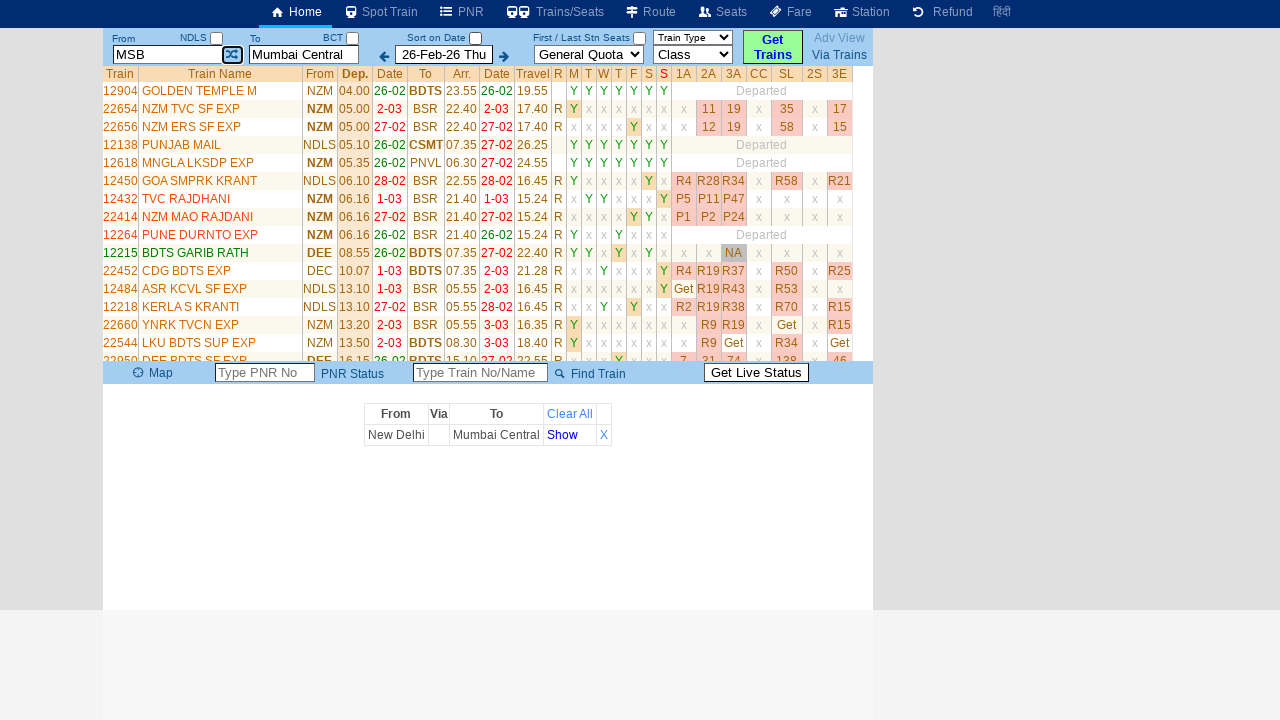

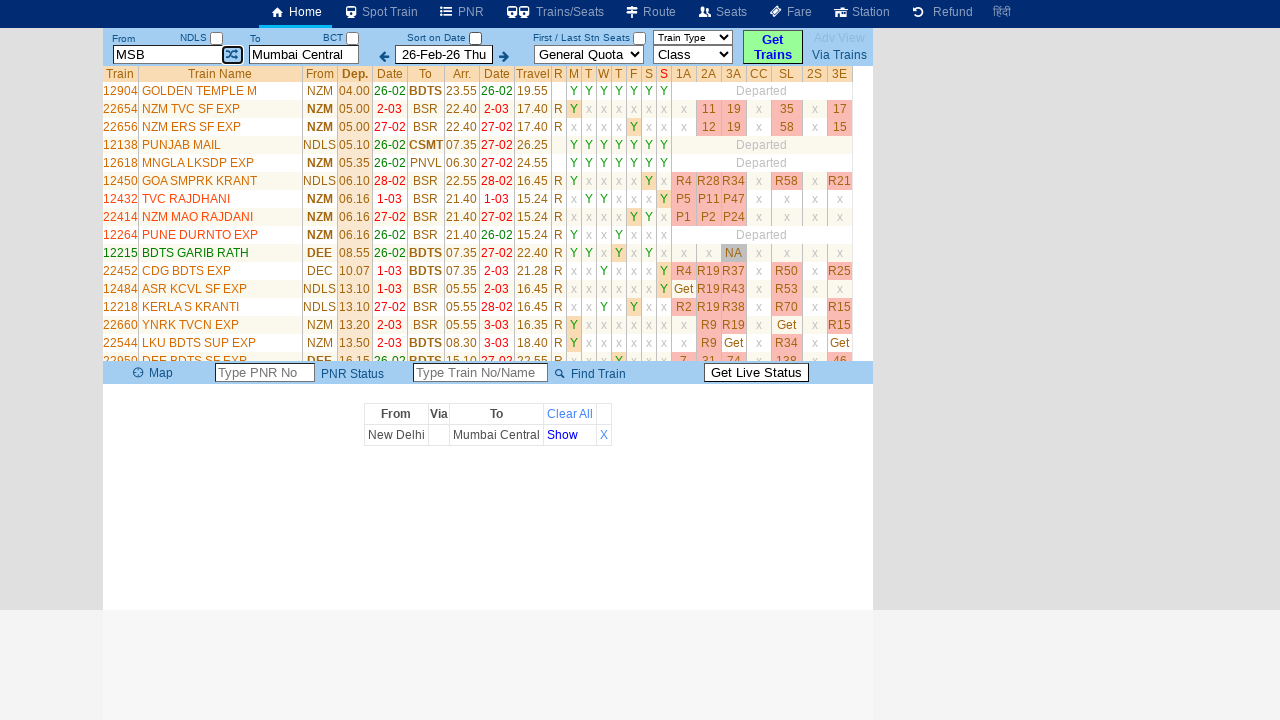